Tests auto-complete functionality by typing a character and selecting an option using keyboard navigation

Starting URL: https://demoqa.com/auto-complete

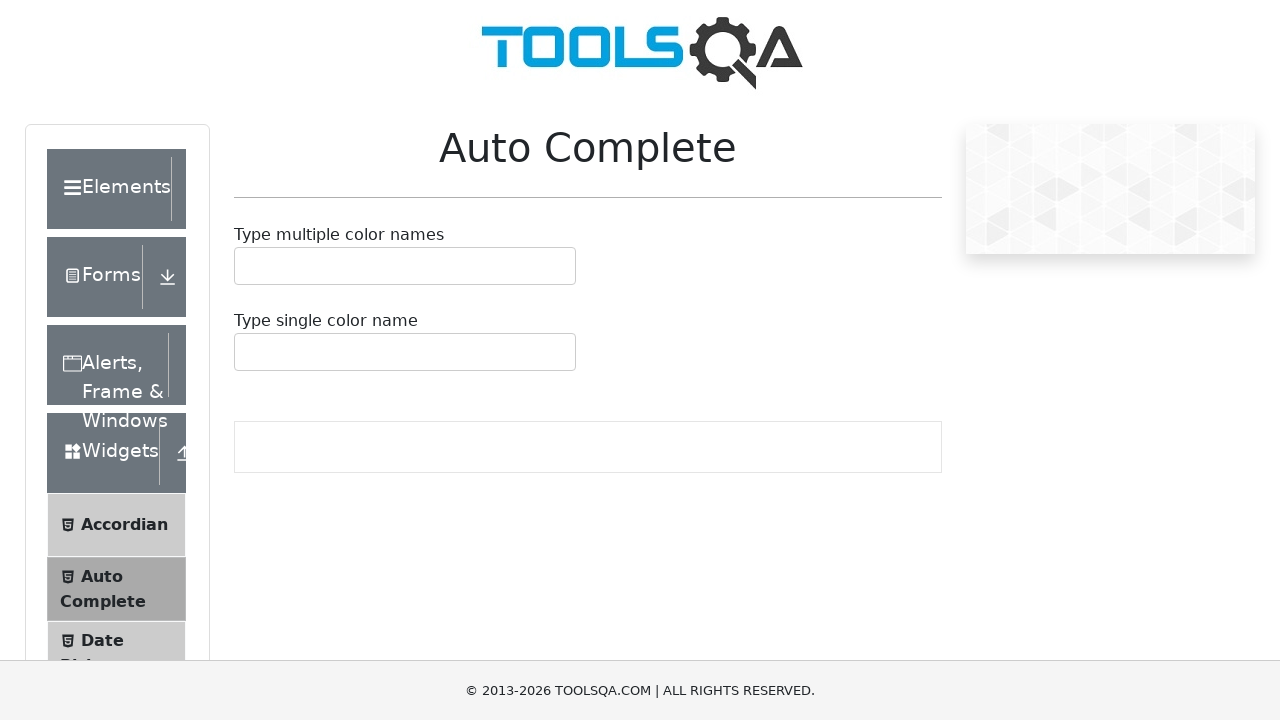

Clicked on the auto-complete field at (405, 266) on #autoCompleteMultipleContainer
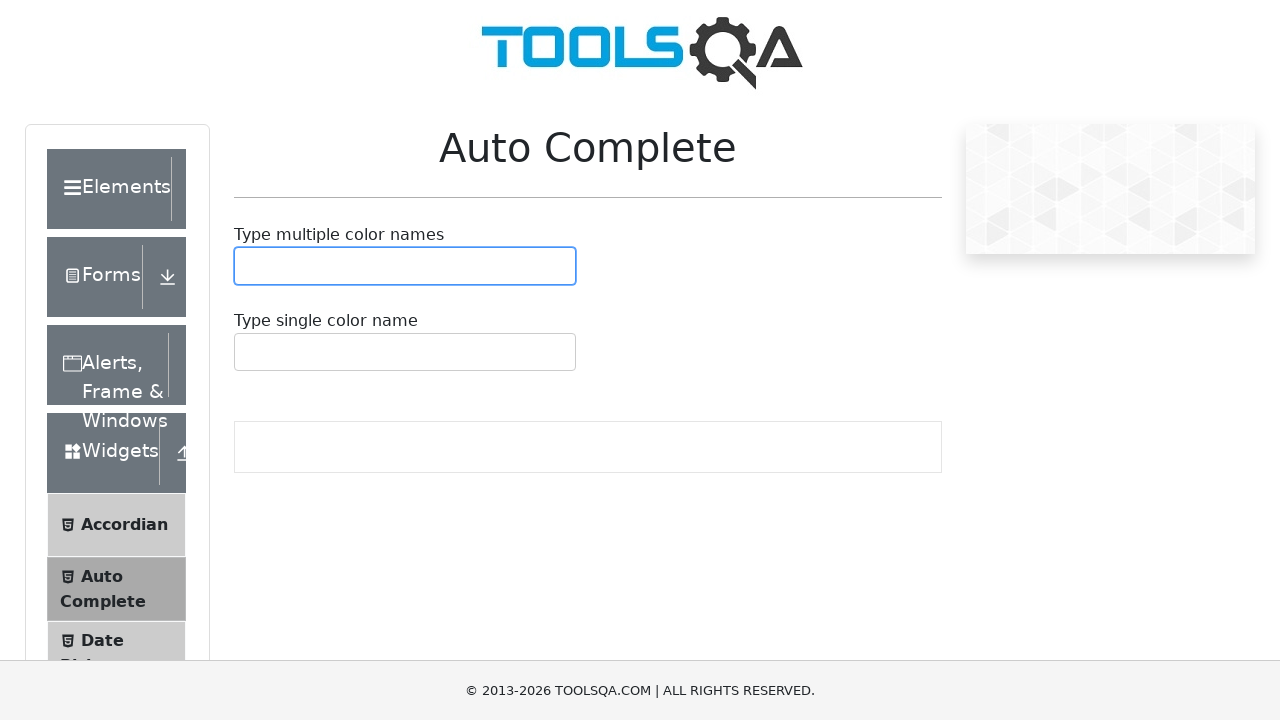

Typed 'a' to trigger autocomplete suggestions on #autoCompleteMultipleContainer
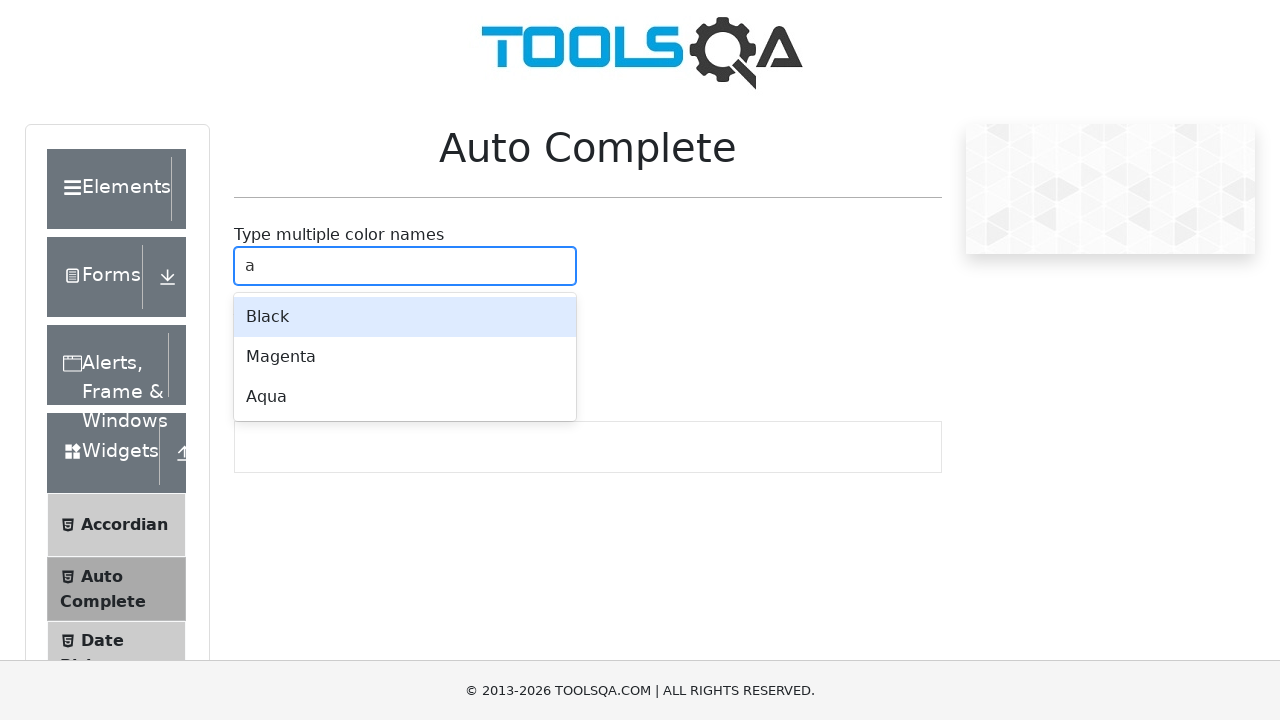

Waited for autocomplete dropdown to appear
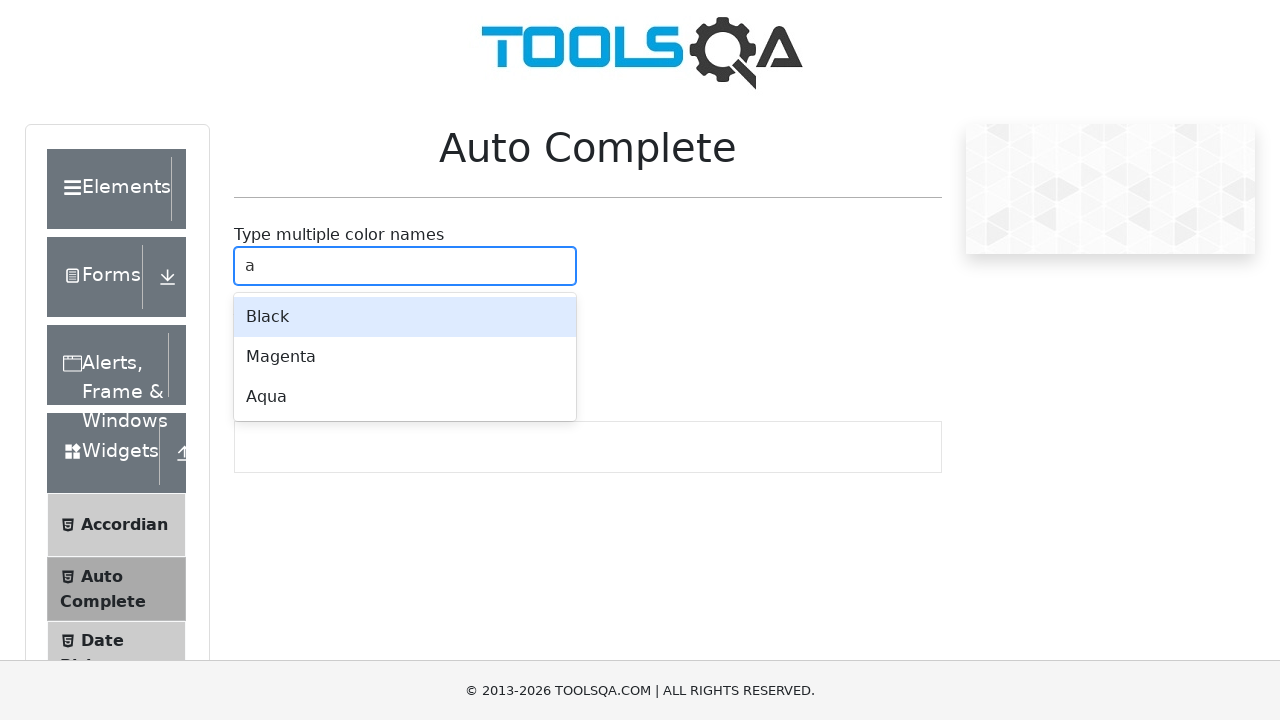

Pressed ArrowDown to navigate down in autocomplete options
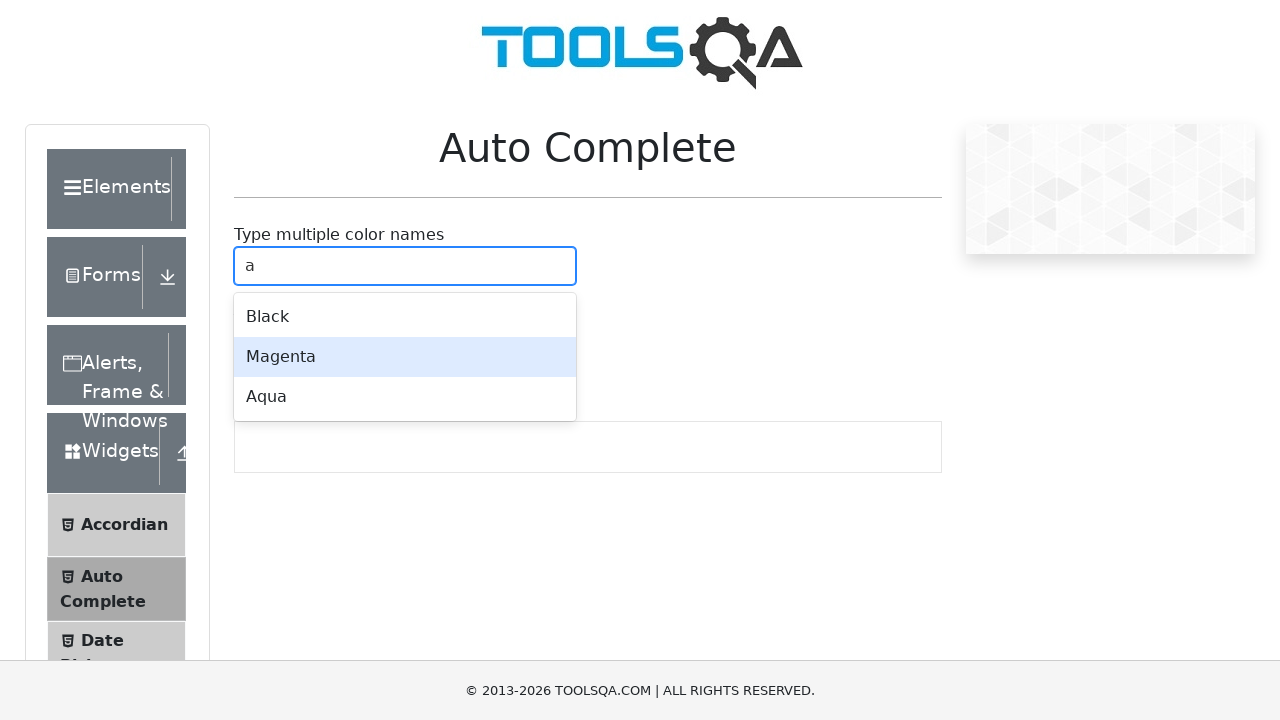

Pressed ArrowDown again to navigate to second option
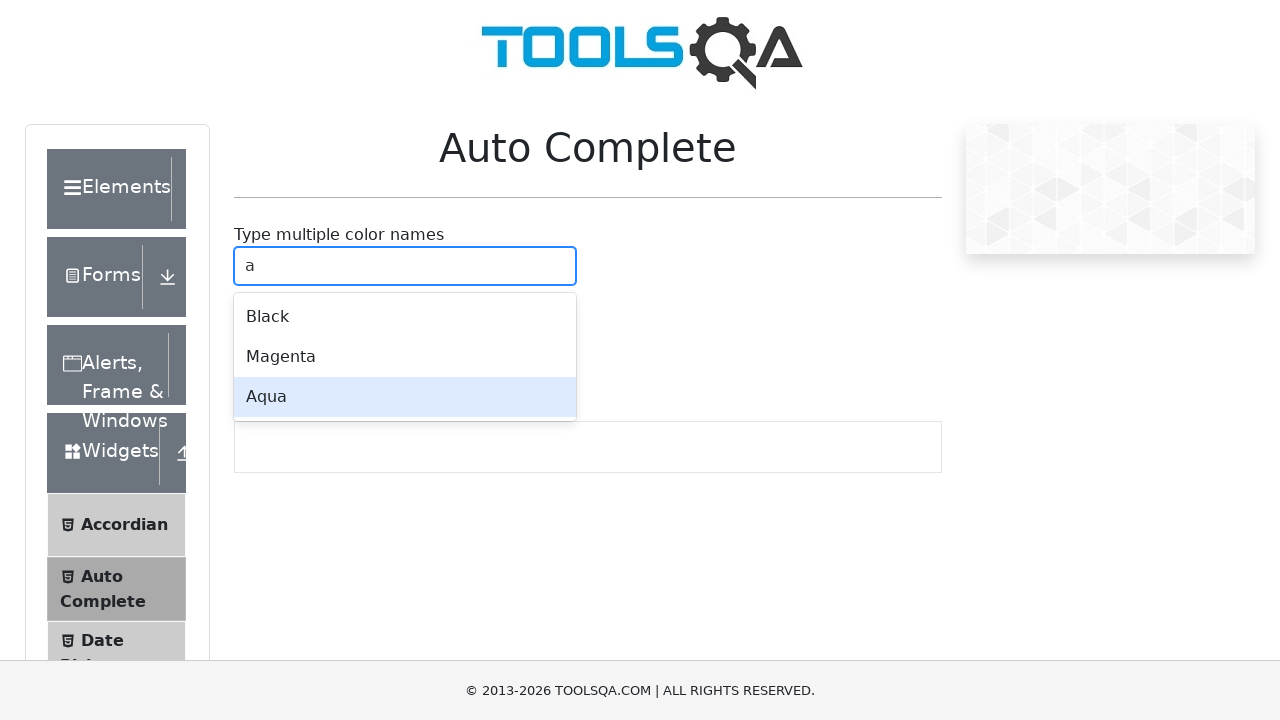

Pressed Enter to select the highlighted autocomplete option
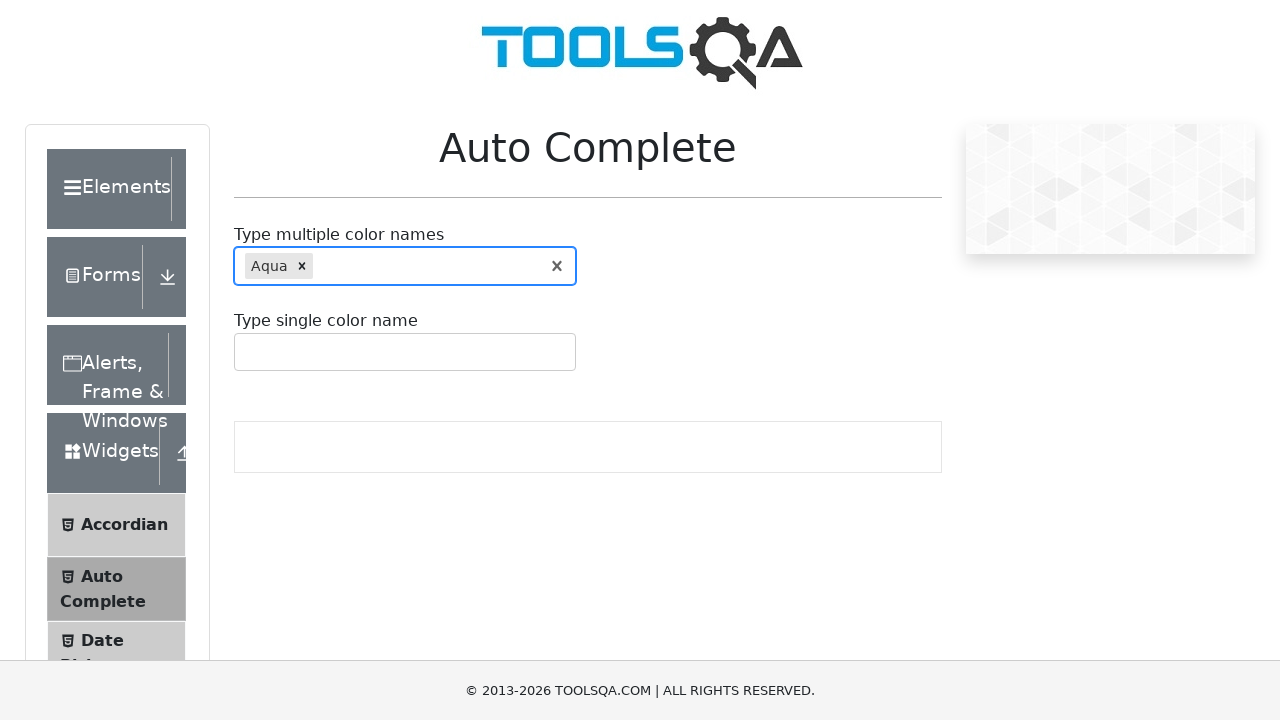

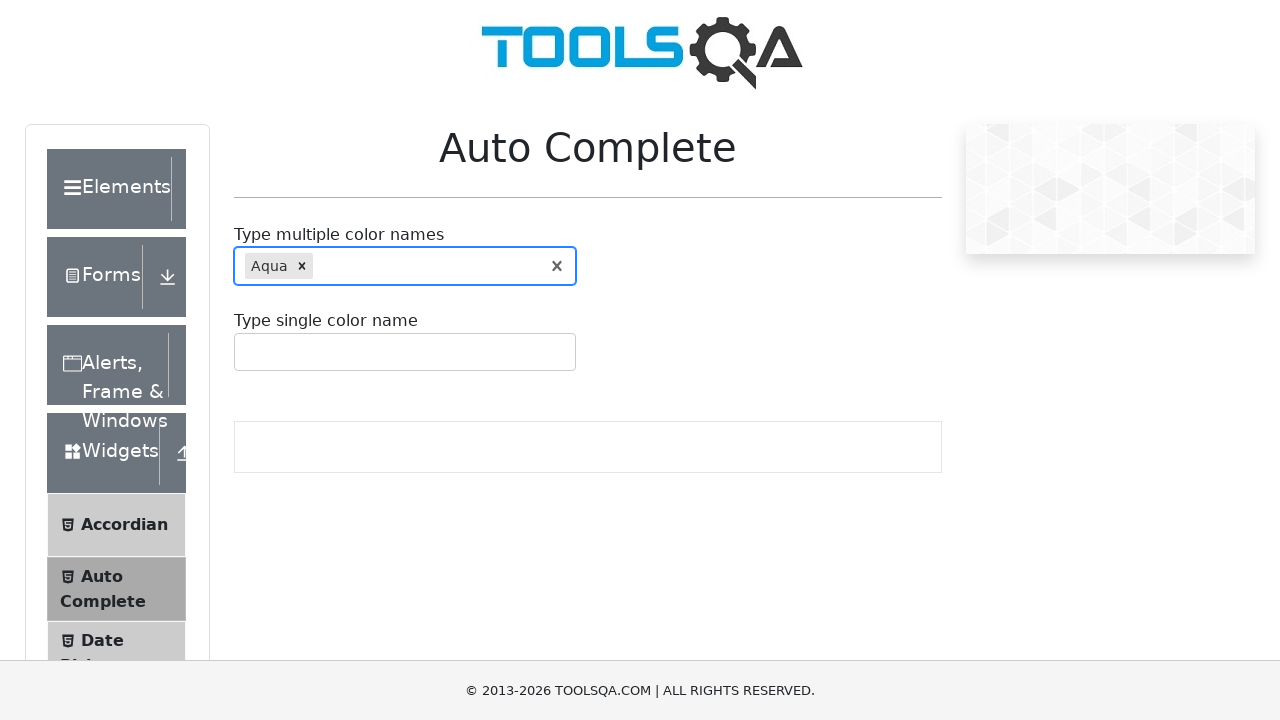